Tests selecting the Other gender radio button on the DemoQA practice form by scrolling to the form section and clicking the radio button.

Starting URL: https://demoqa.com/automation-practice-form

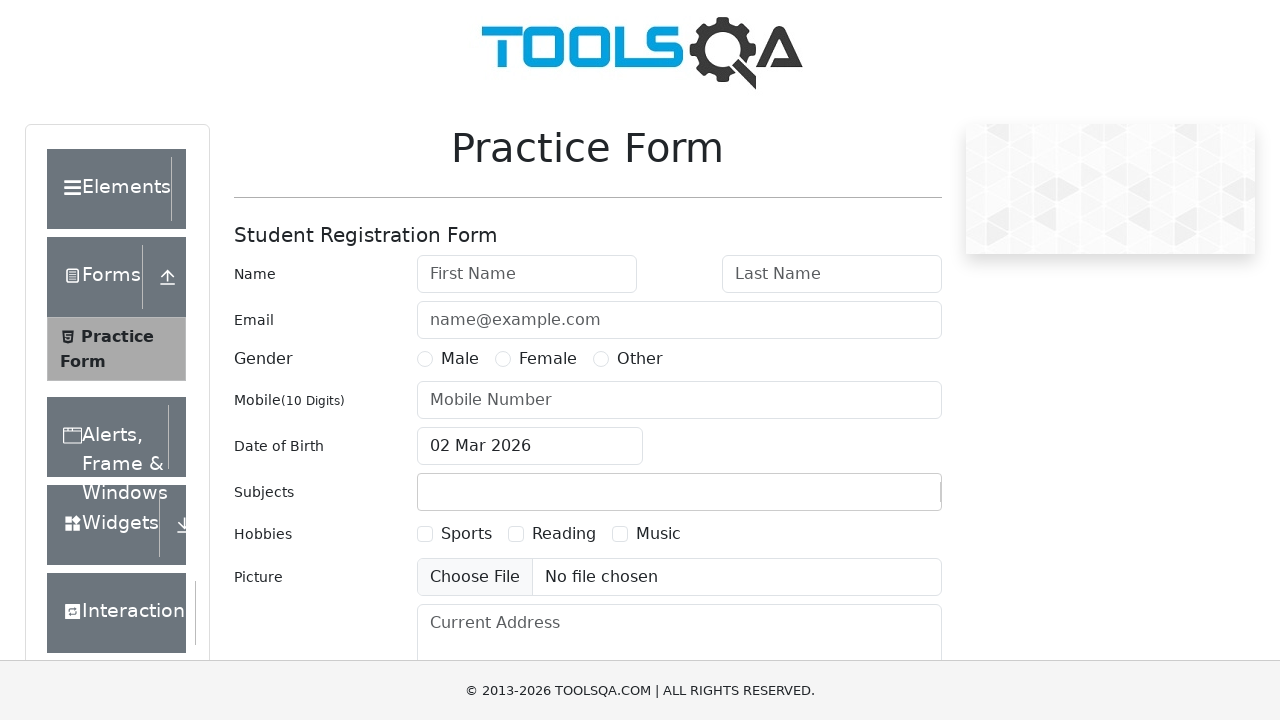

Scrolled to user number field to bring gender radio buttons into view
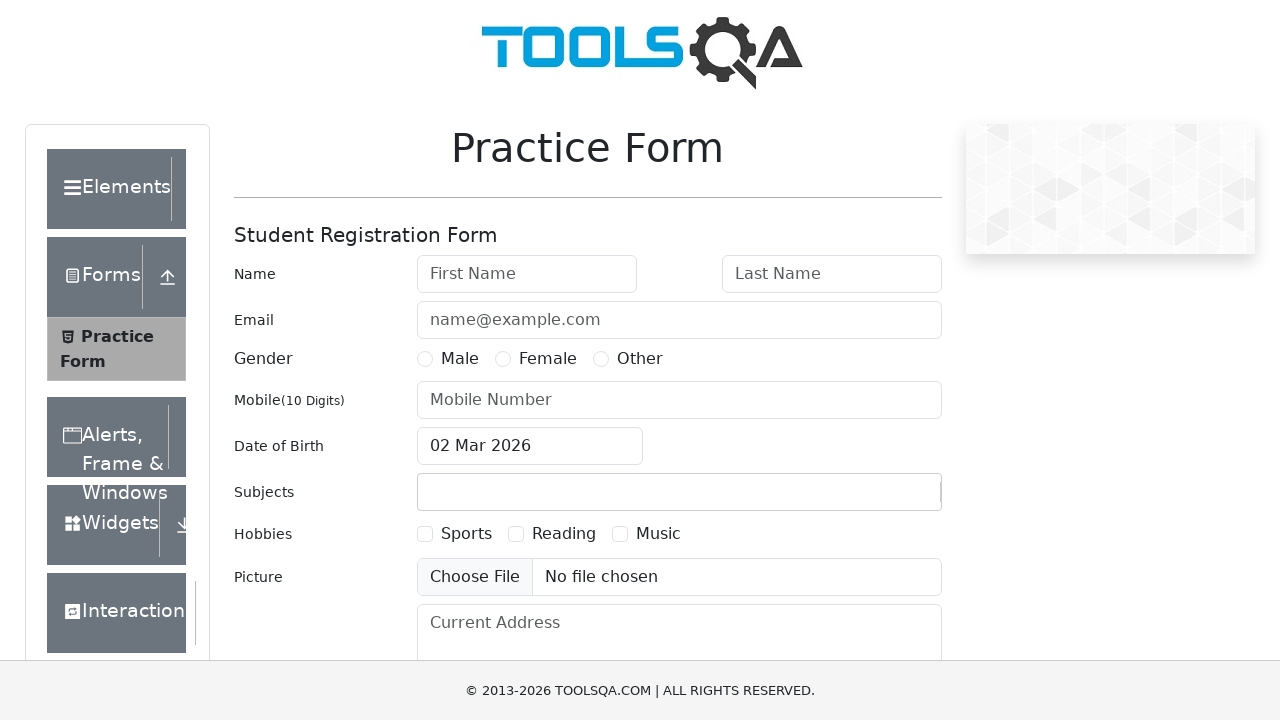

Clicked on the Other gender radio button at (640, 359) on label[for='gender-radio-3']
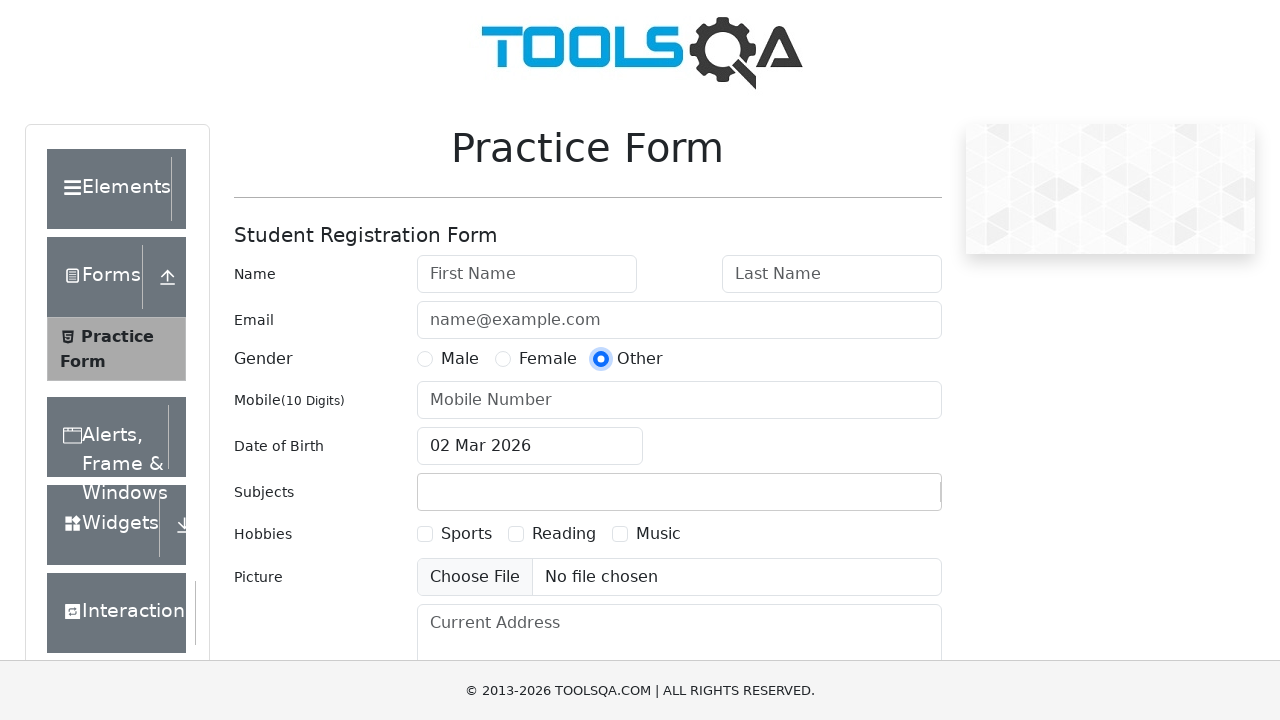

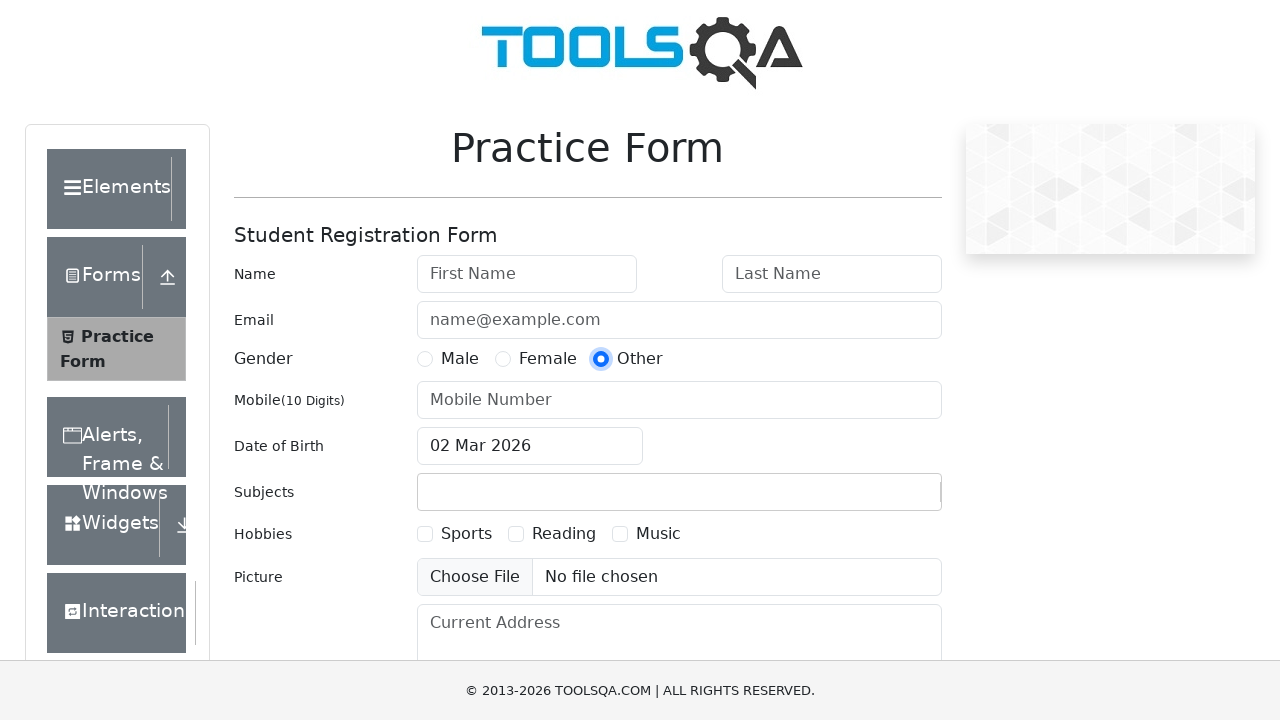